Tests pressing the TAB key using keyboard actions and verifies the page displays the correct key press result

Starting URL: http://the-internet.herokuapp.com/key_presses

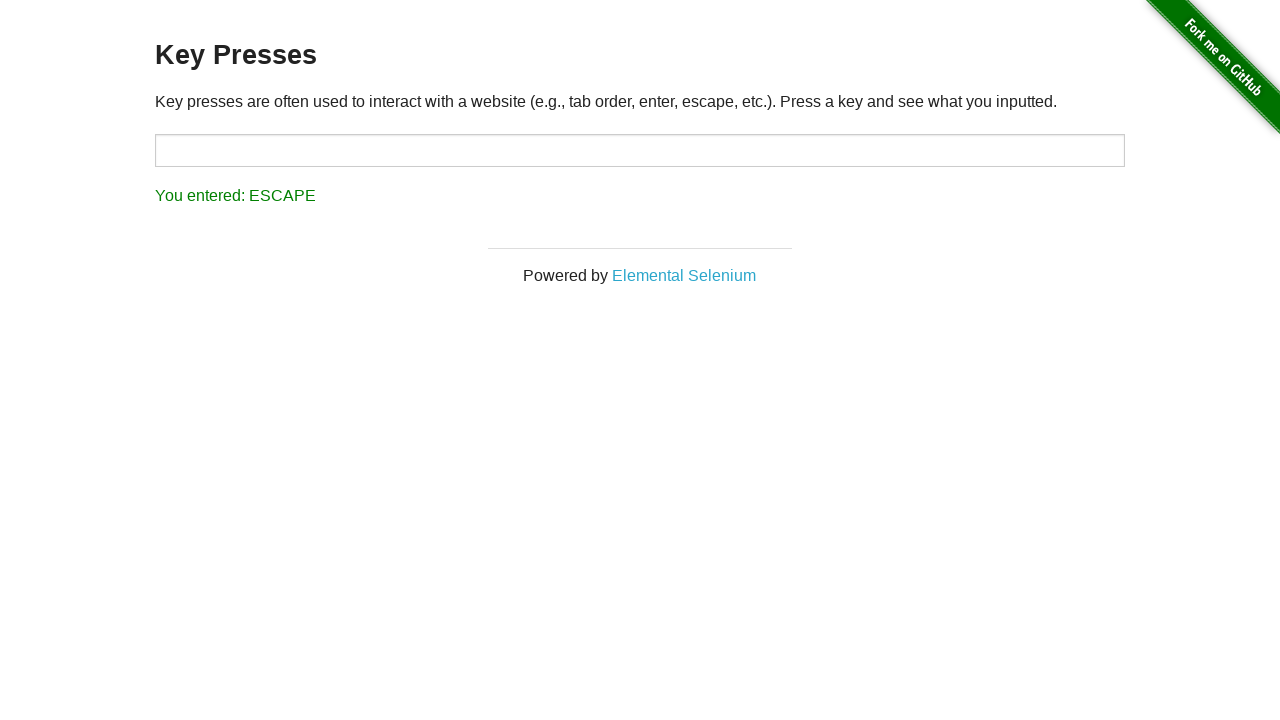

Pressed TAB key on the keyboard
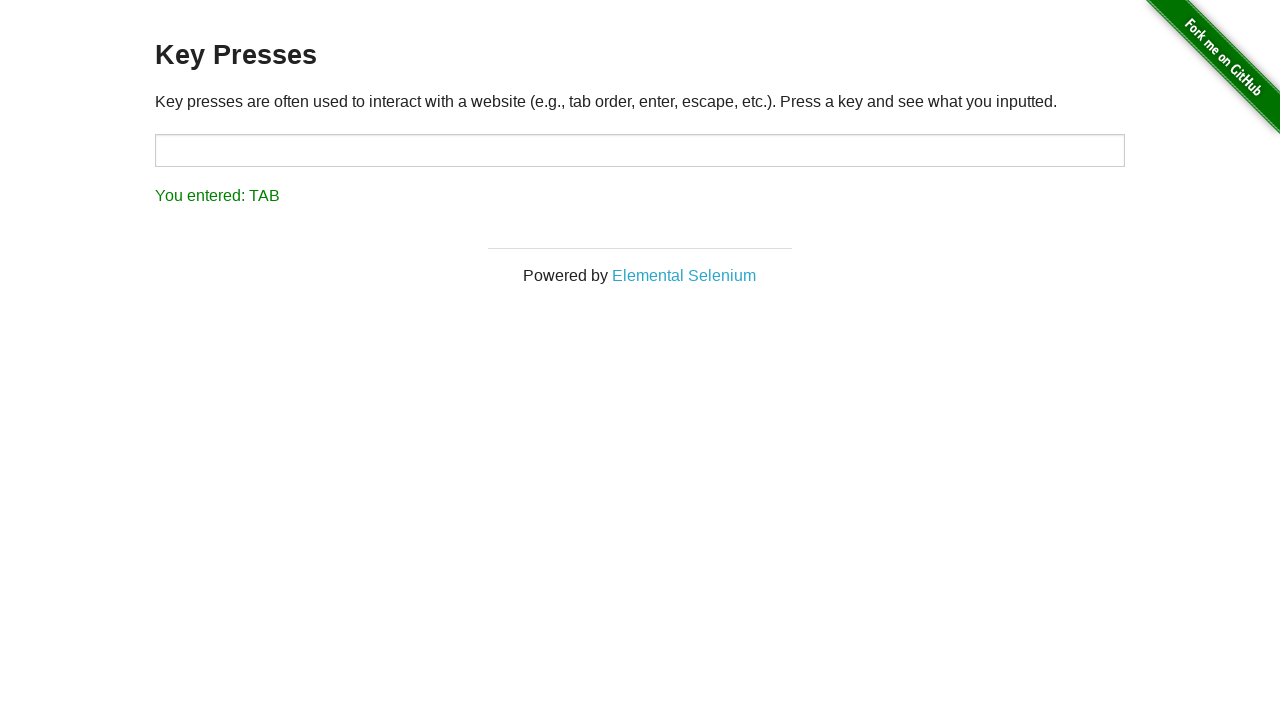

Waited for result element to appear
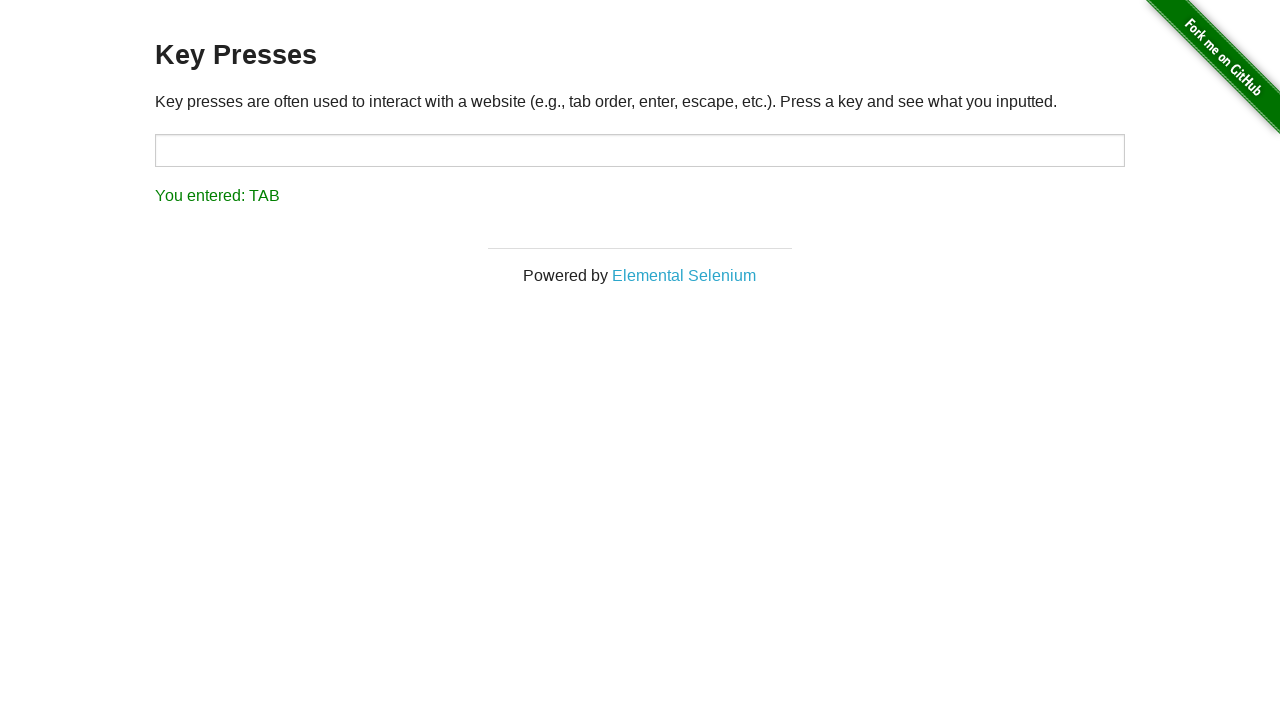

Retrieved result text: 'You entered: TAB'
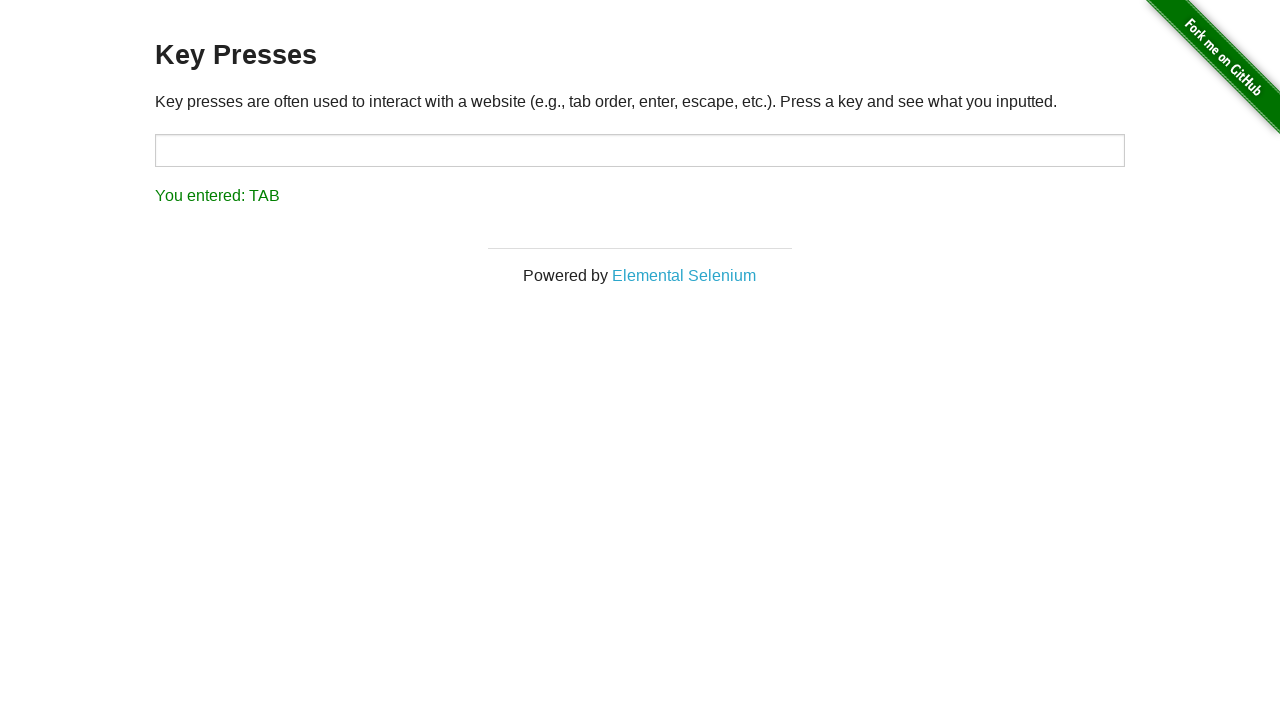

Verified result text correctly shows 'You entered: TAB'
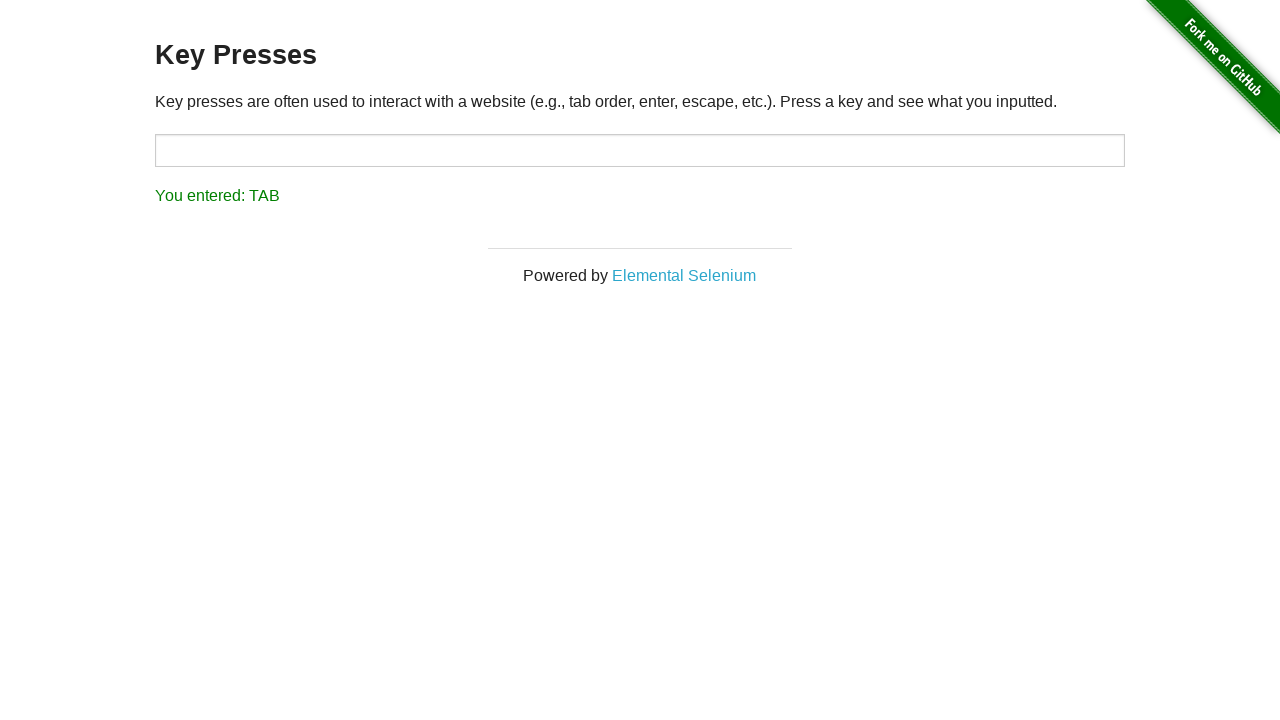

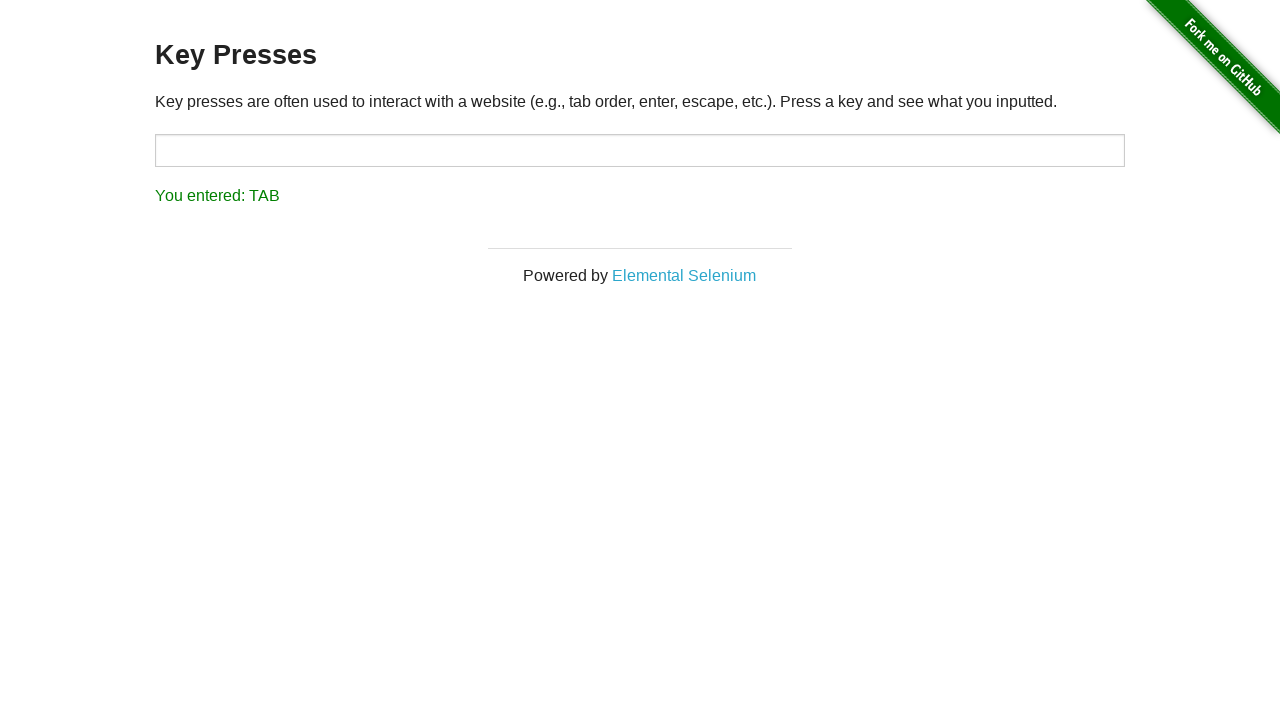